Tests a registration form by filling all required input fields with test data and submitting the form, then verifies successful registration by checking for a congratulations message.

Starting URL: http://suninjuly.github.io/registration1.html

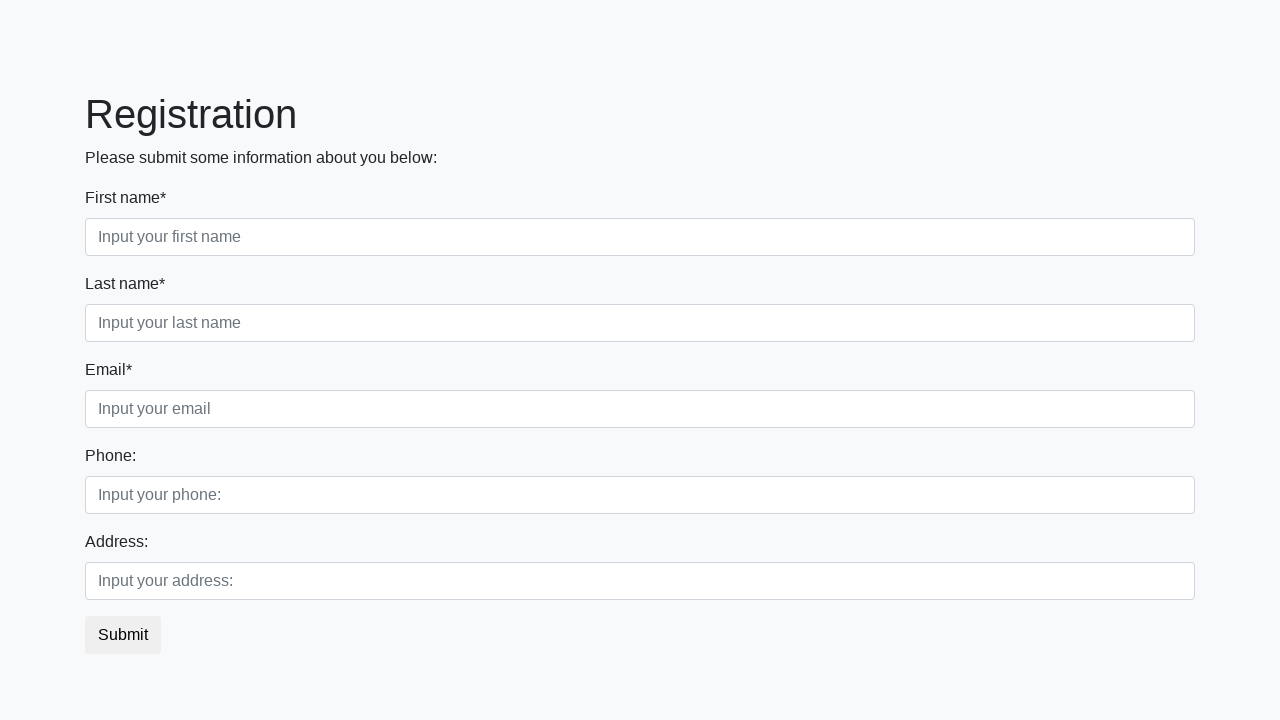

Located 3 required input fields on registration form
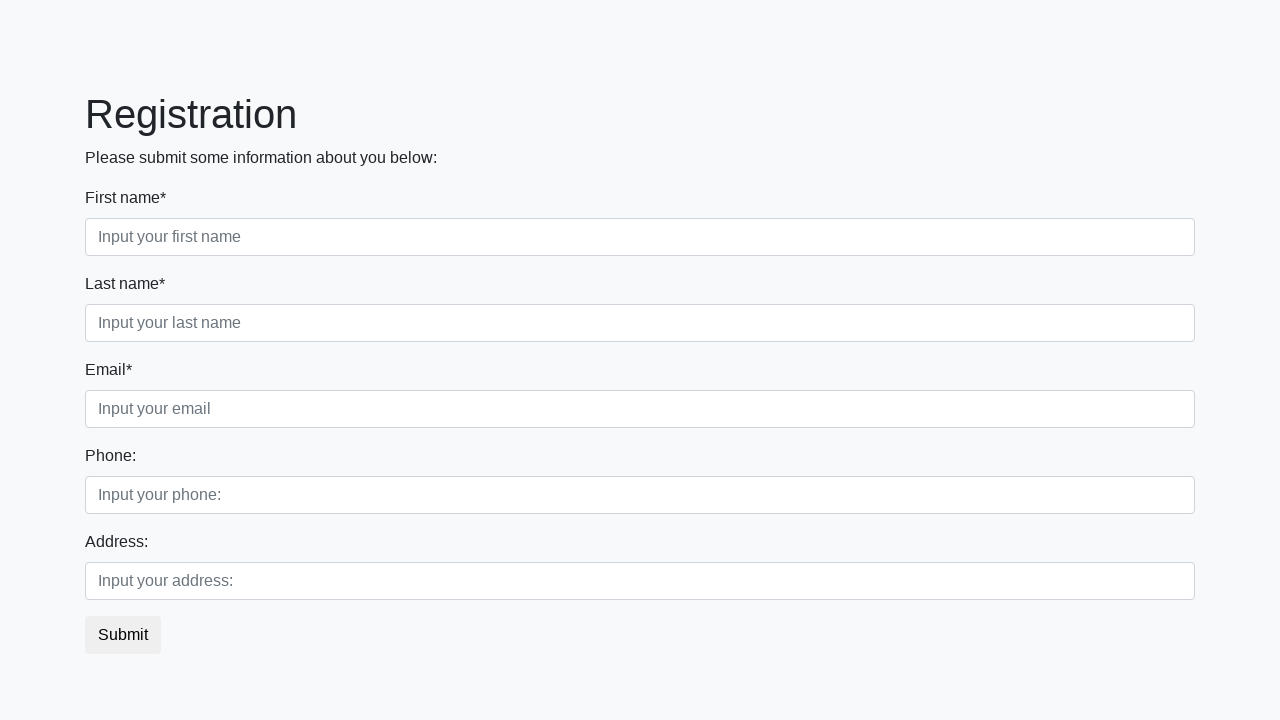

Filled required input field #1 with test data on input[required] >> nth=0
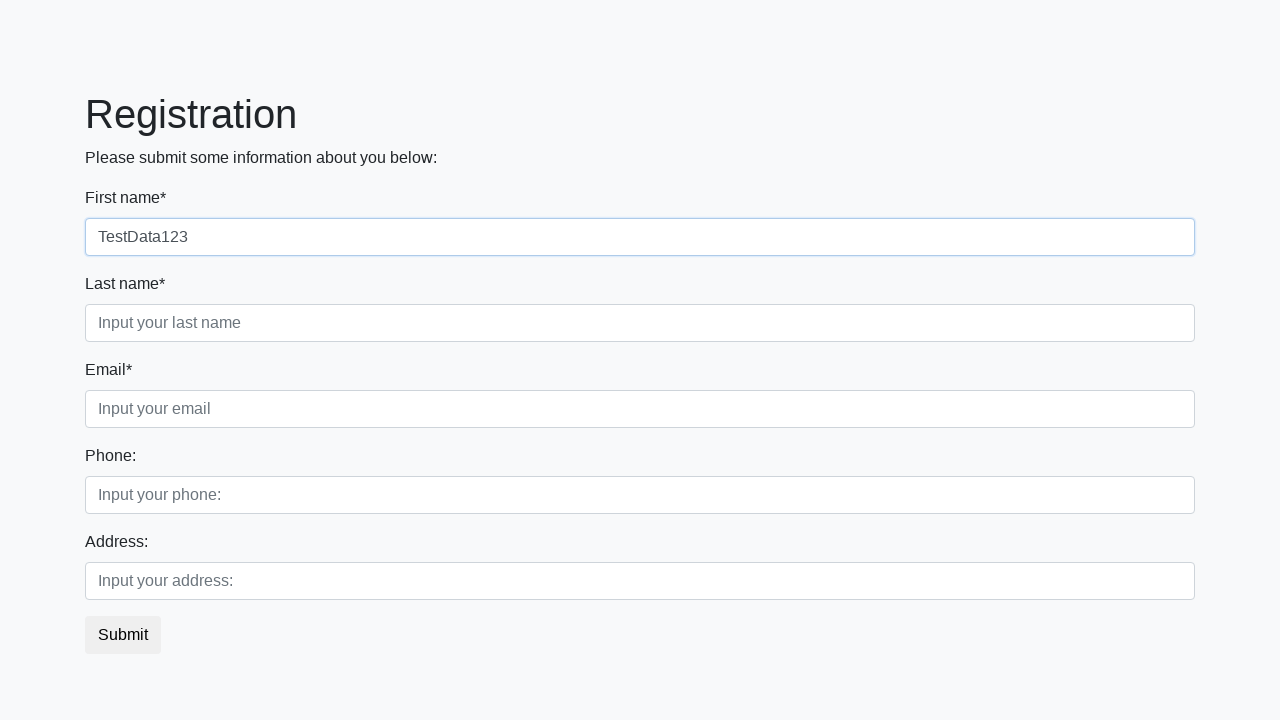

Filled required input field #2 with test data on input[required] >> nth=1
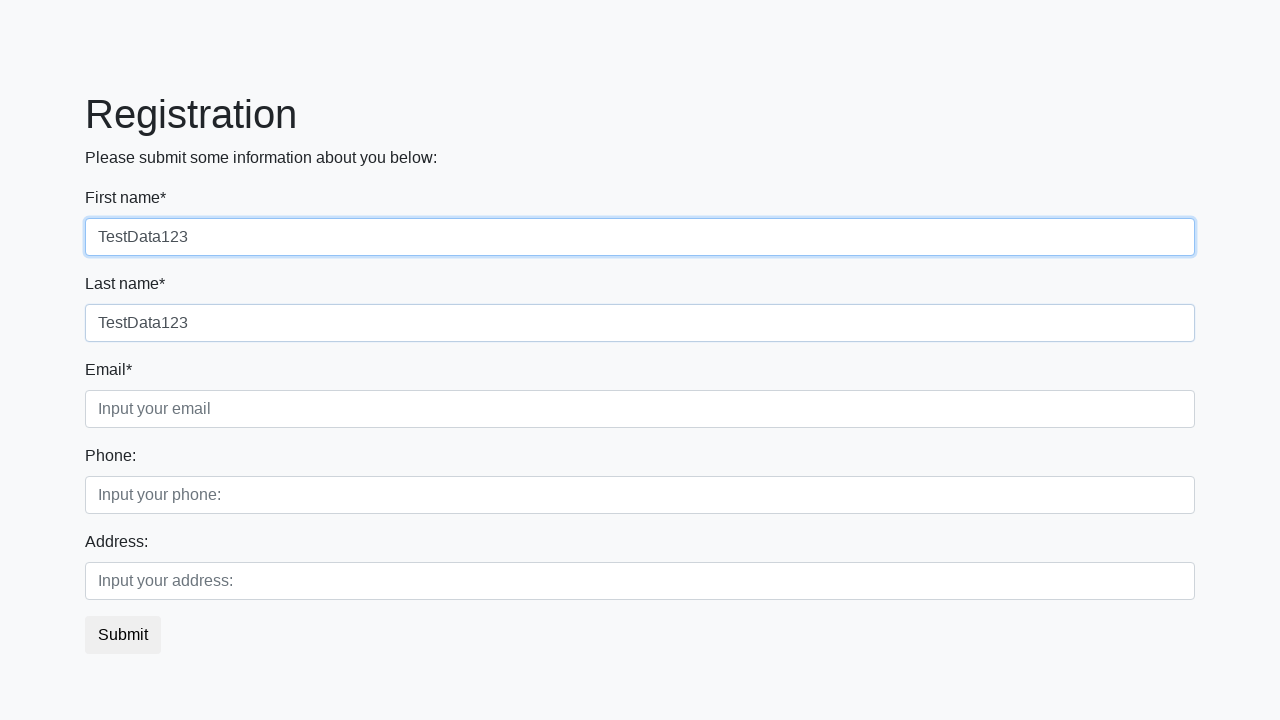

Filled required input field #3 with test data on input[required] >> nth=2
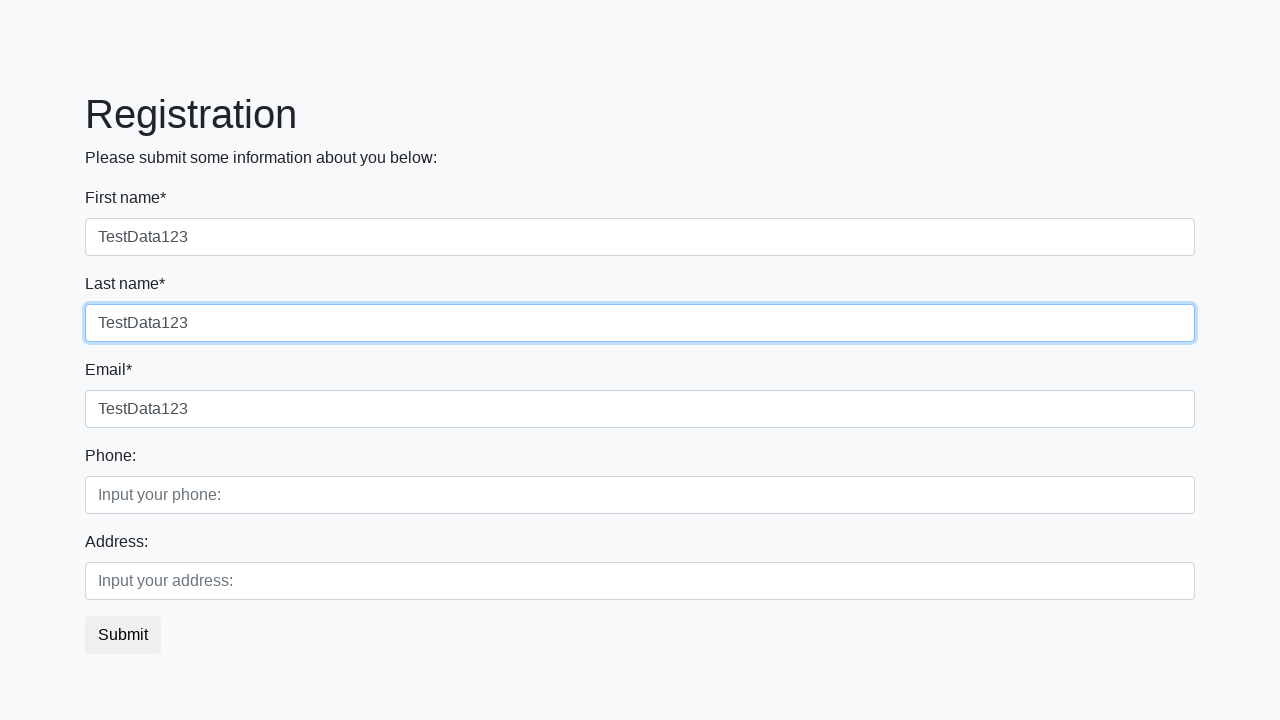

Clicked submit button to register at (123, 635) on button.btn
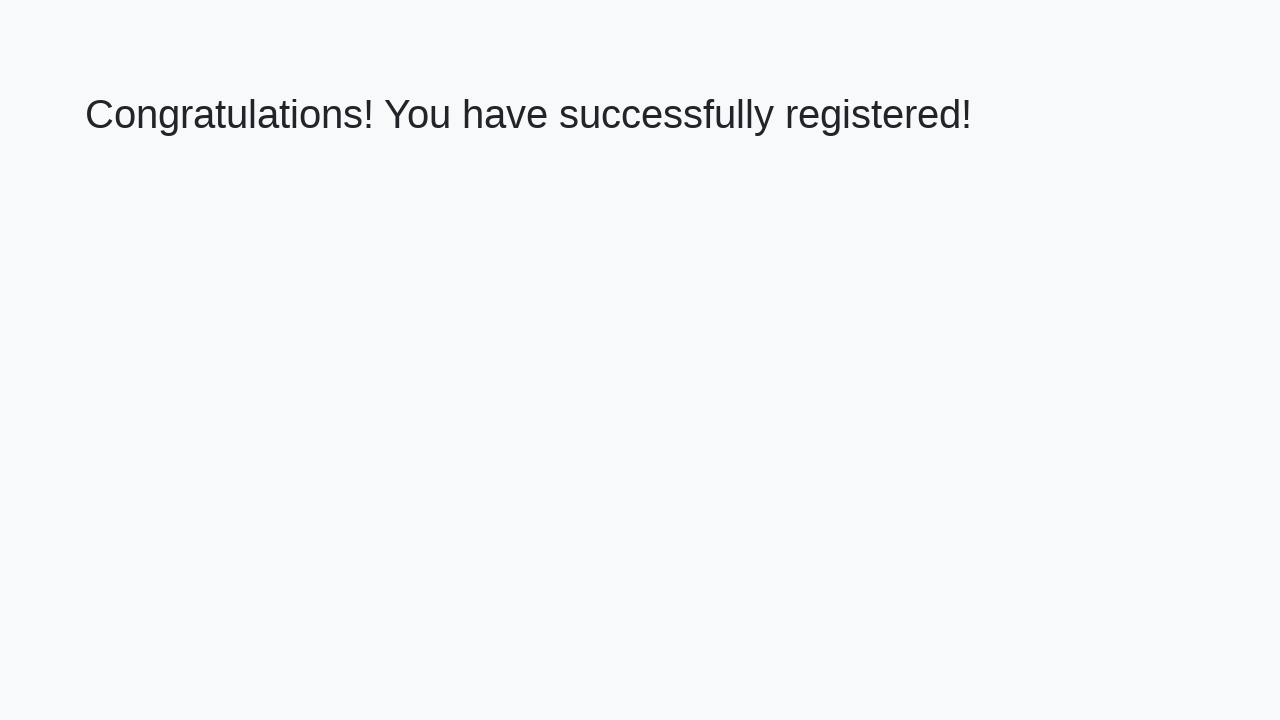

Registration page loaded, congratulations heading appeared
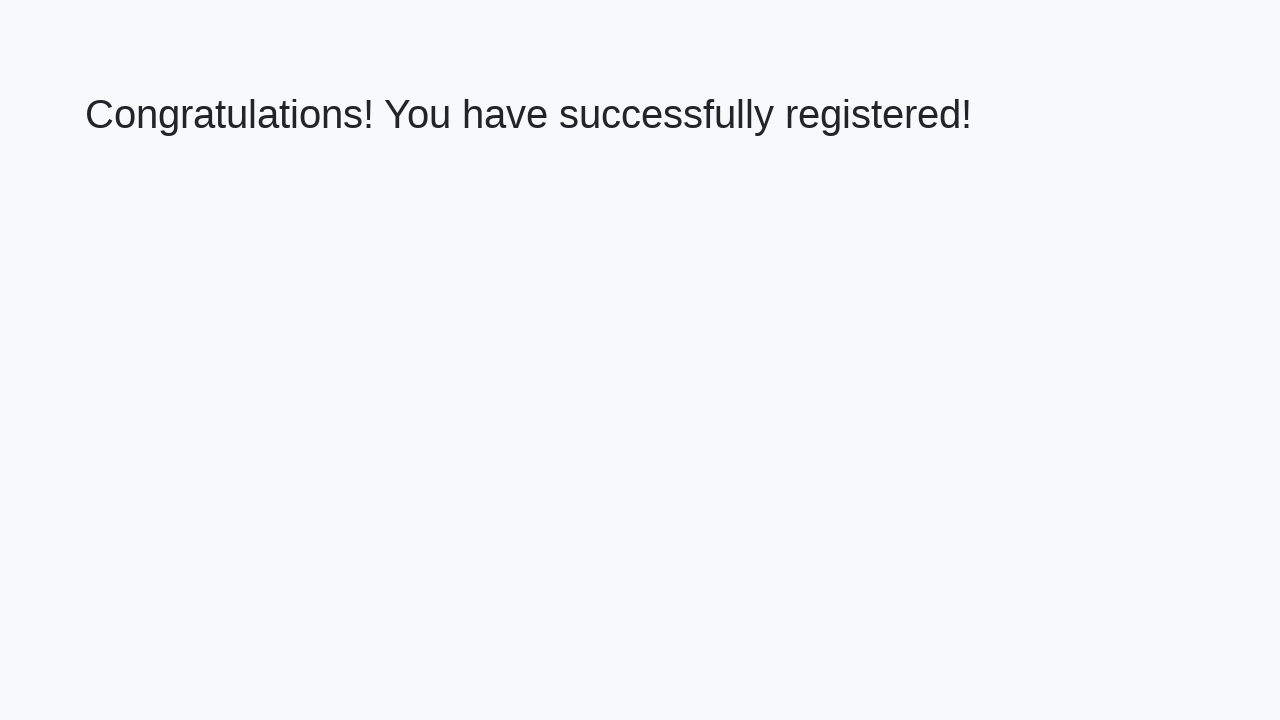

Retrieved congratulations message: 'Congratulations! You have successfully registered!'
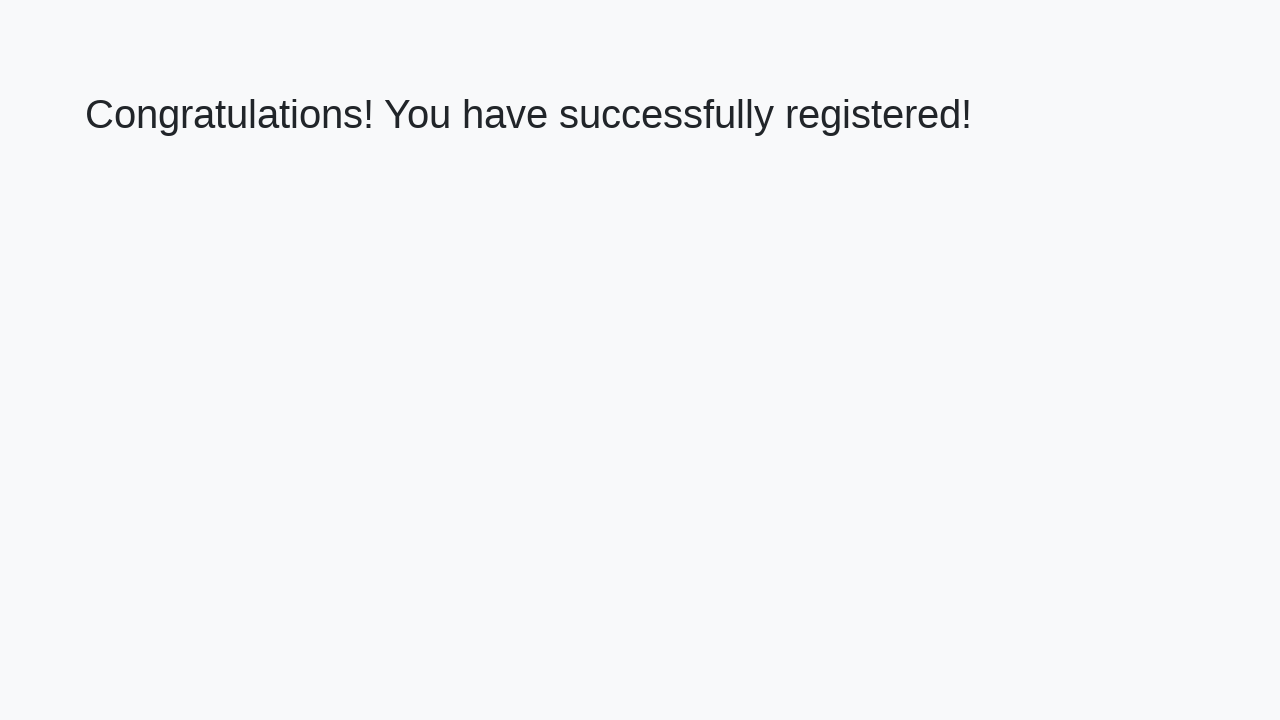

Verified successful registration with congratulations message
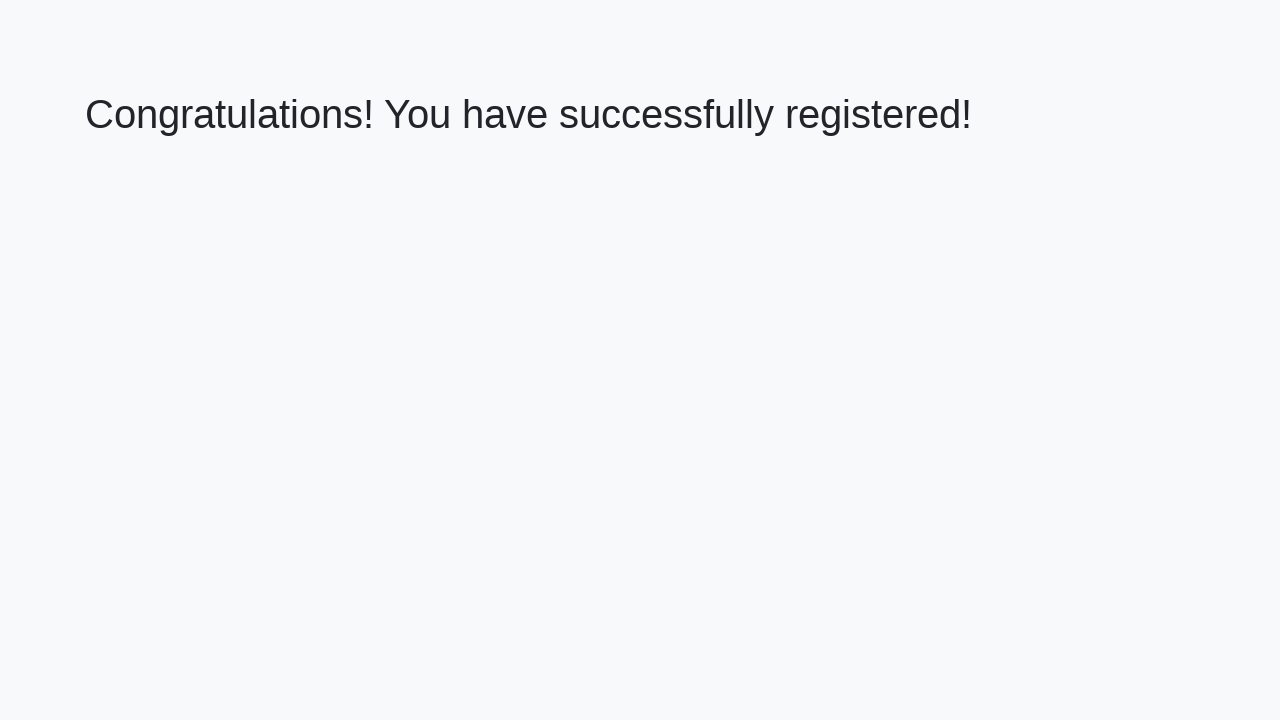

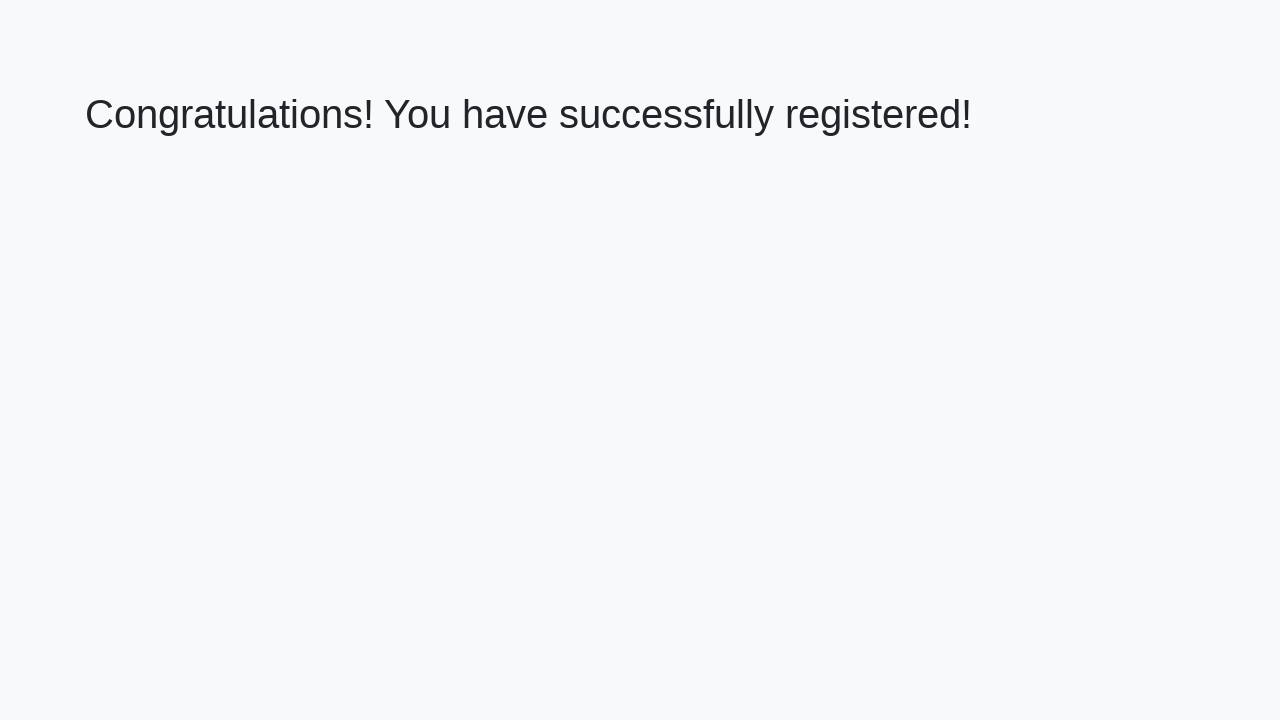